Tests dropdown selection functionality by selecting options using different methods: by index, by value, and by visible text

Starting URL: https://the-internet.herokuapp.com/dropdown

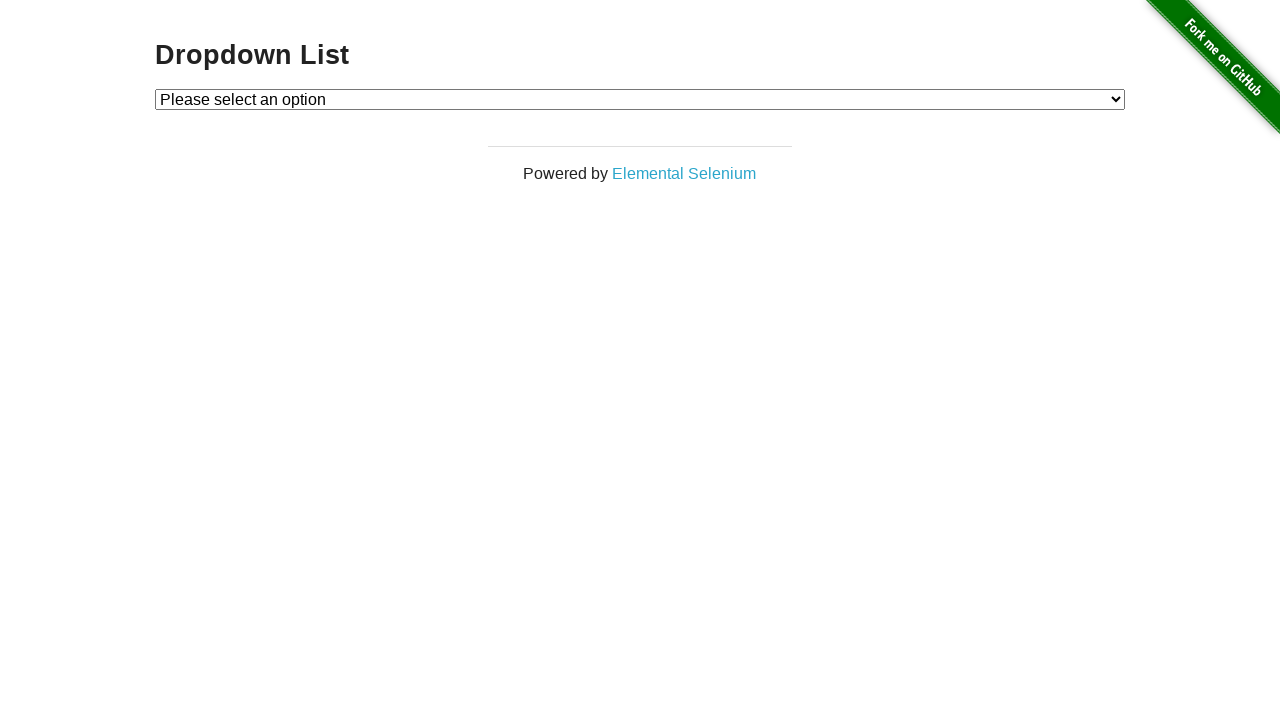

Located dropdown element with id 'dropdown'
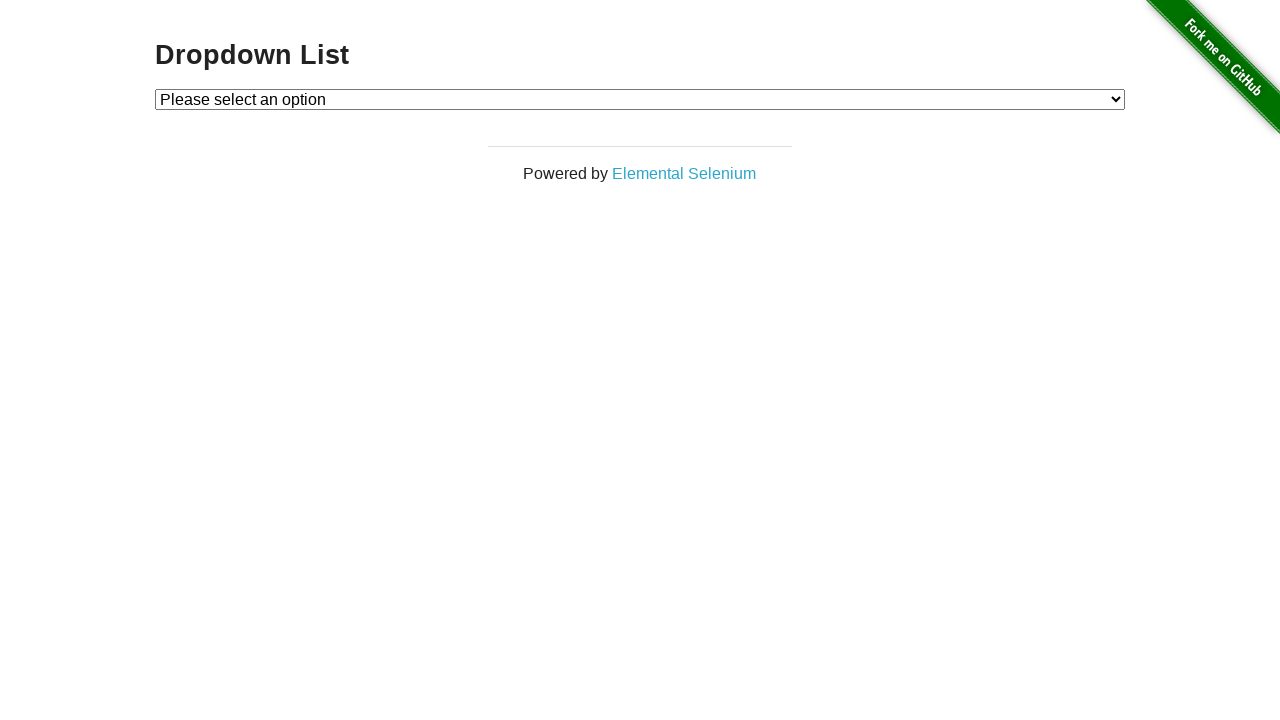

Selected dropdown option by index 2 (Option 2) on #dropdown
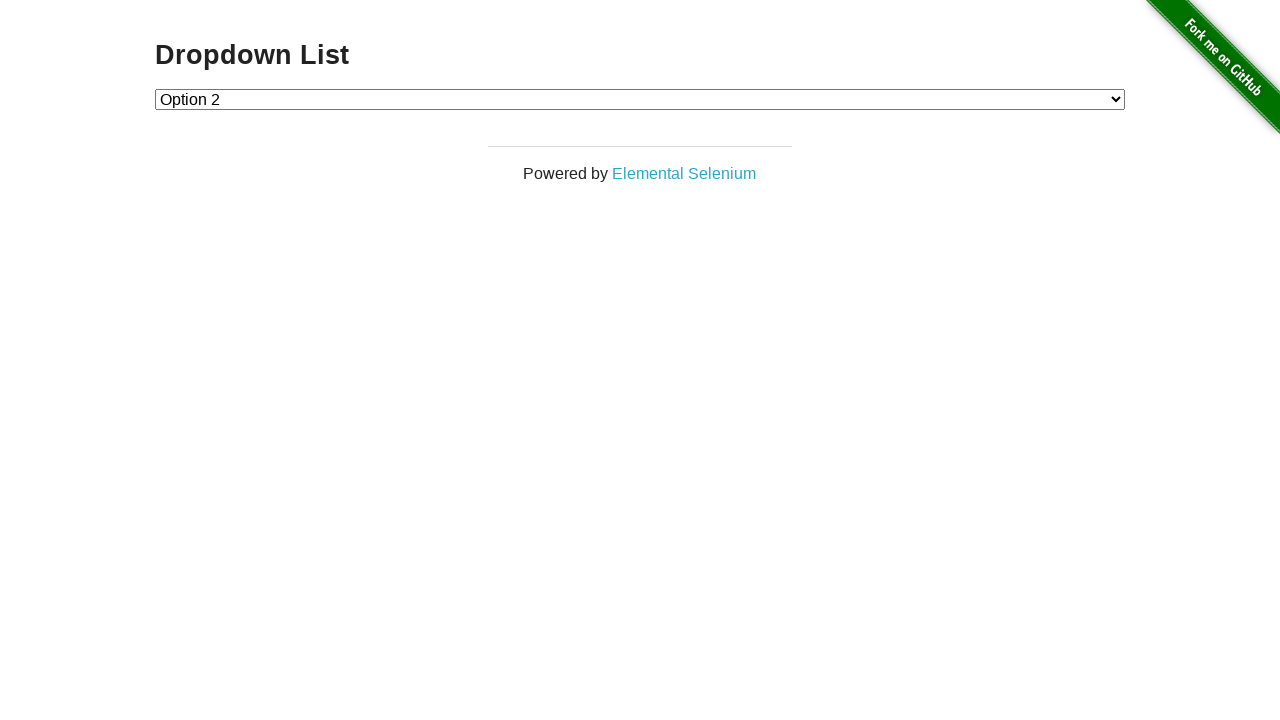

Selected dropdown option by value '1' (Option 1) on #dropdown
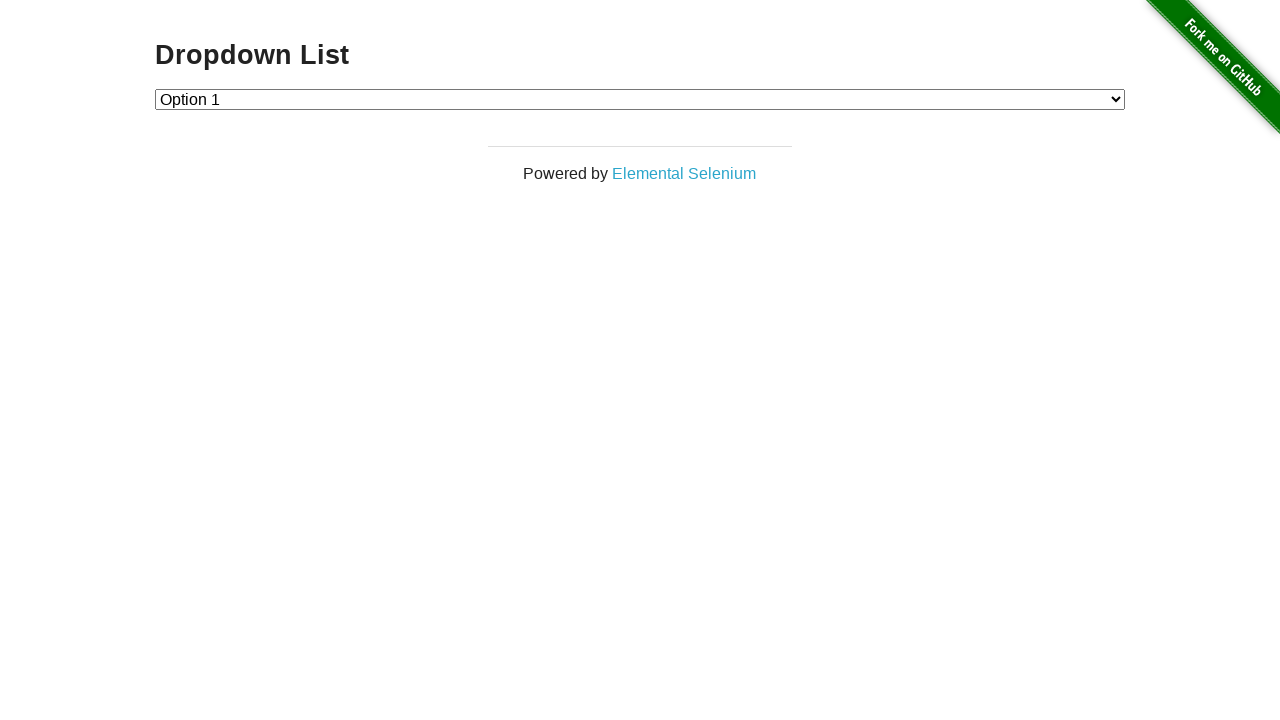

Selected dropdown option by visible text 'Option 2' on #dropdown
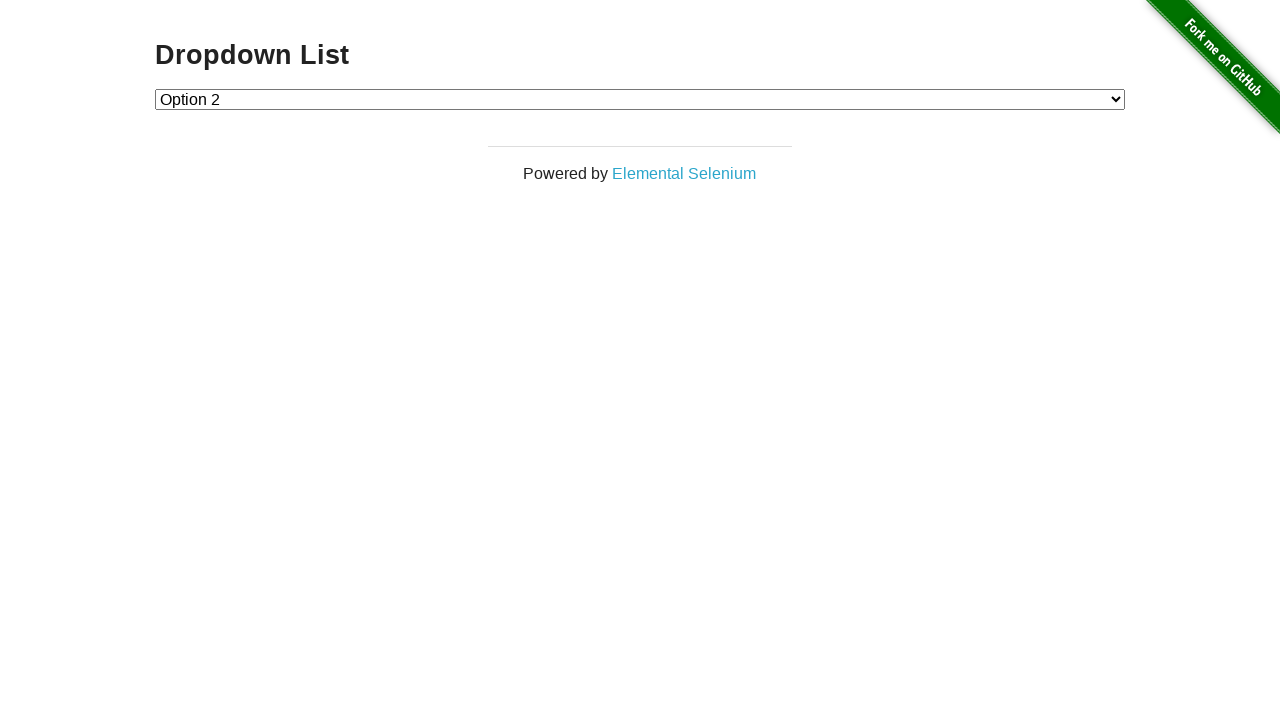

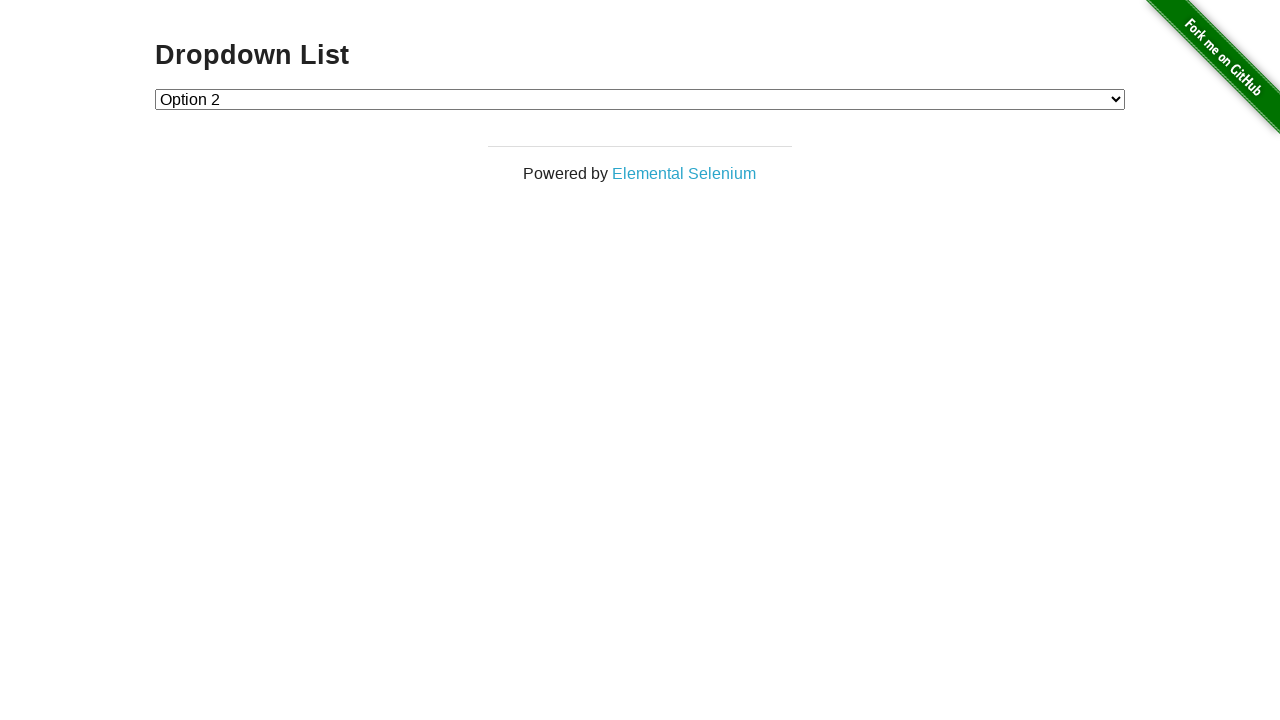